Tests keyboard combination by pressing Ctrl+A (select all) on the page body

Starting URL: https://the-internet.herokuapp.com/key_presses

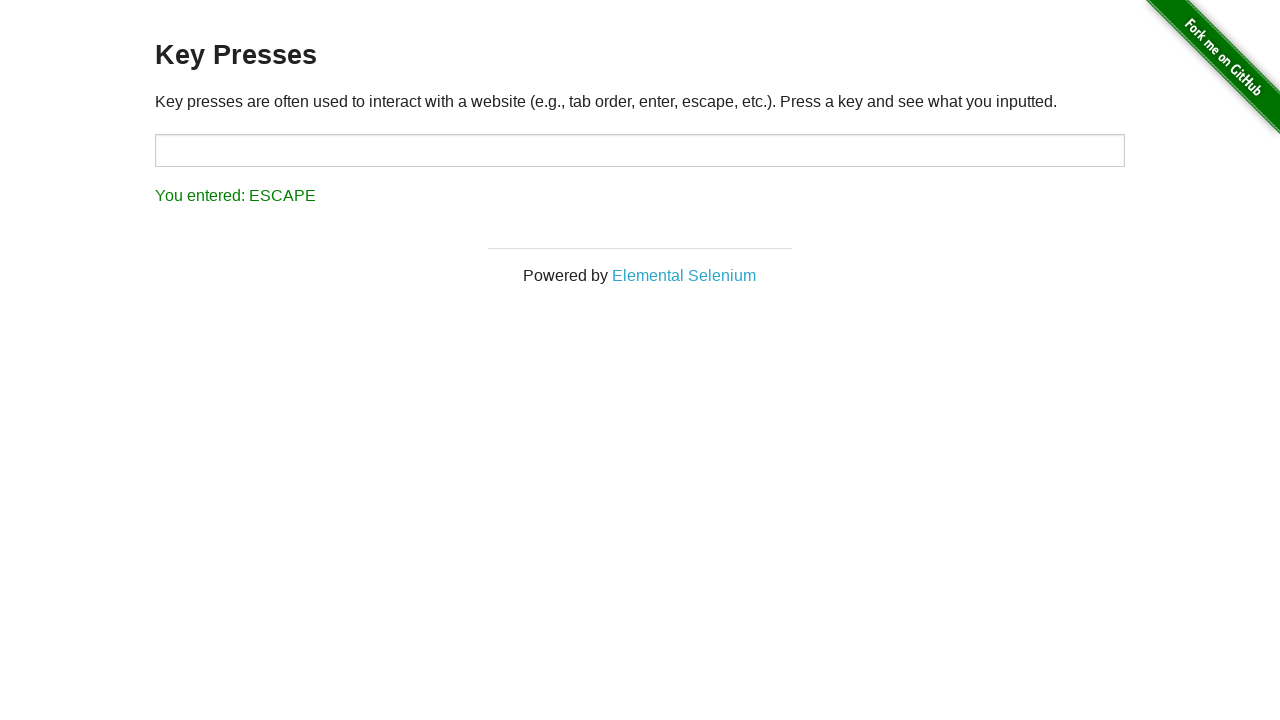

Navigated to key presses test page
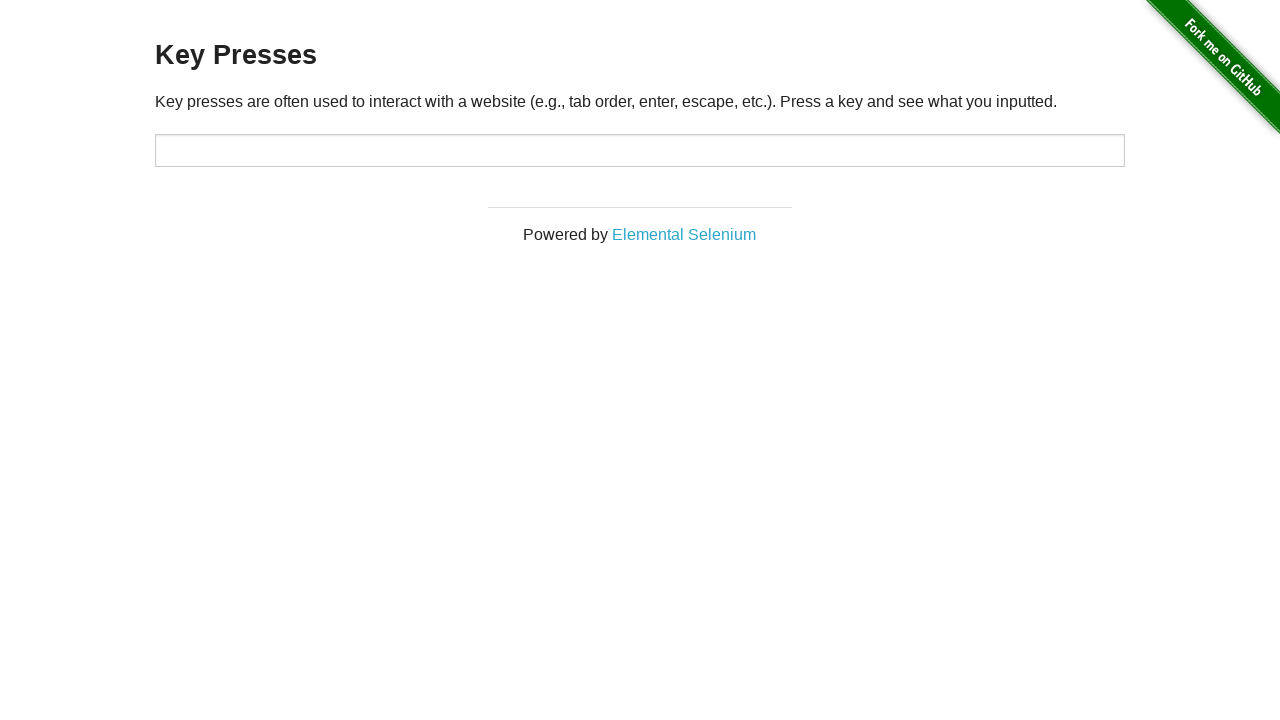

Pressed Ctrl+A keyboard combination to select all content on page body on body
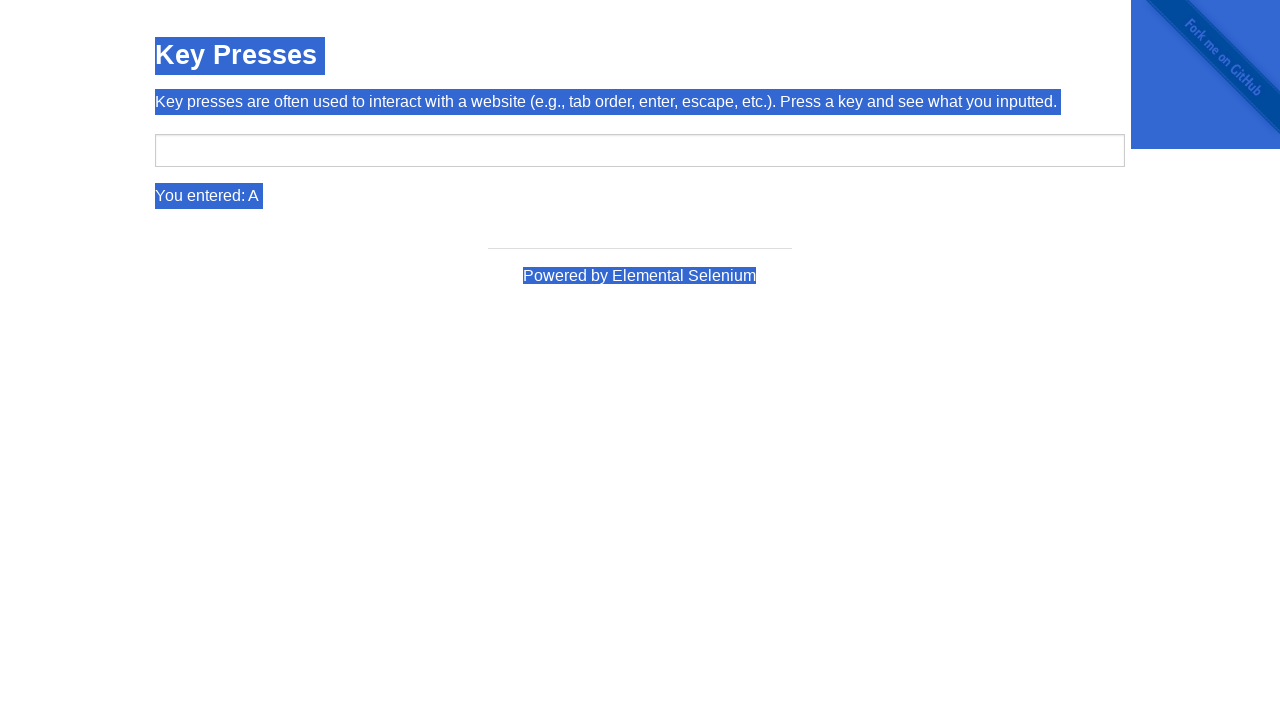

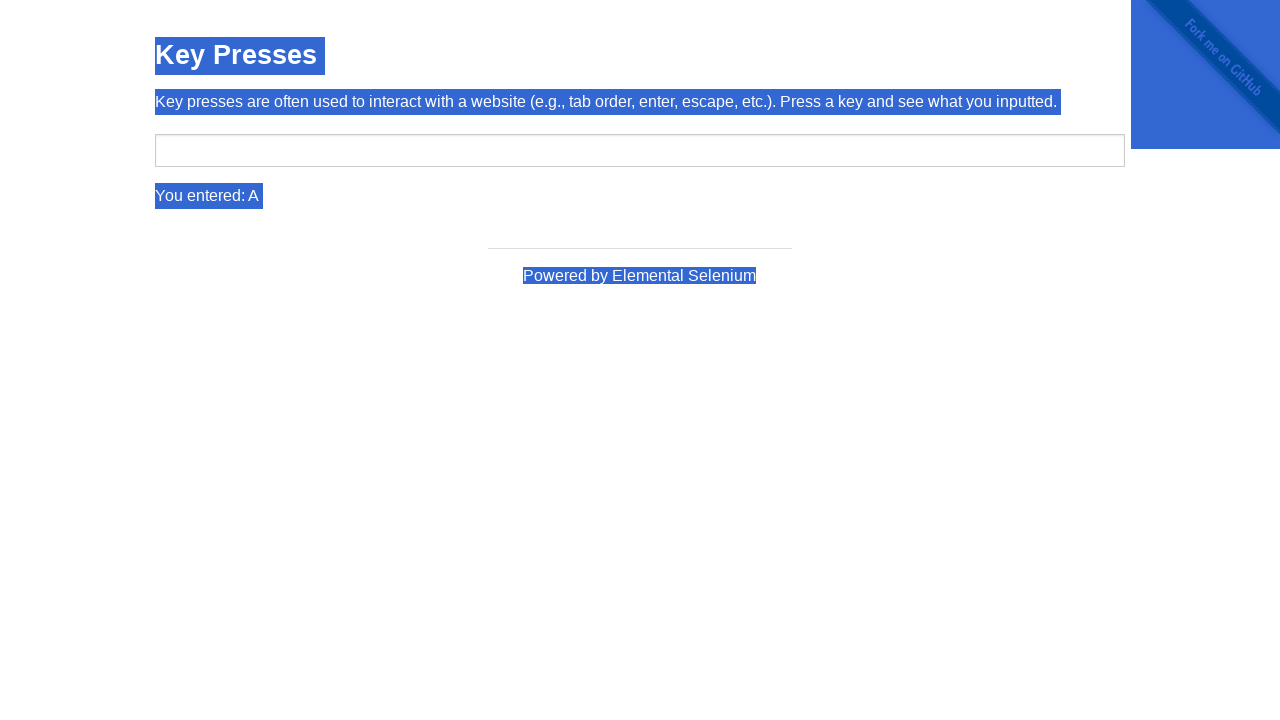